Tests passenger selection dropdown by clicking to increase adult passenger count multiple times

Starting URL: https://rahulshettyacademy.com/dropdownsPractise/

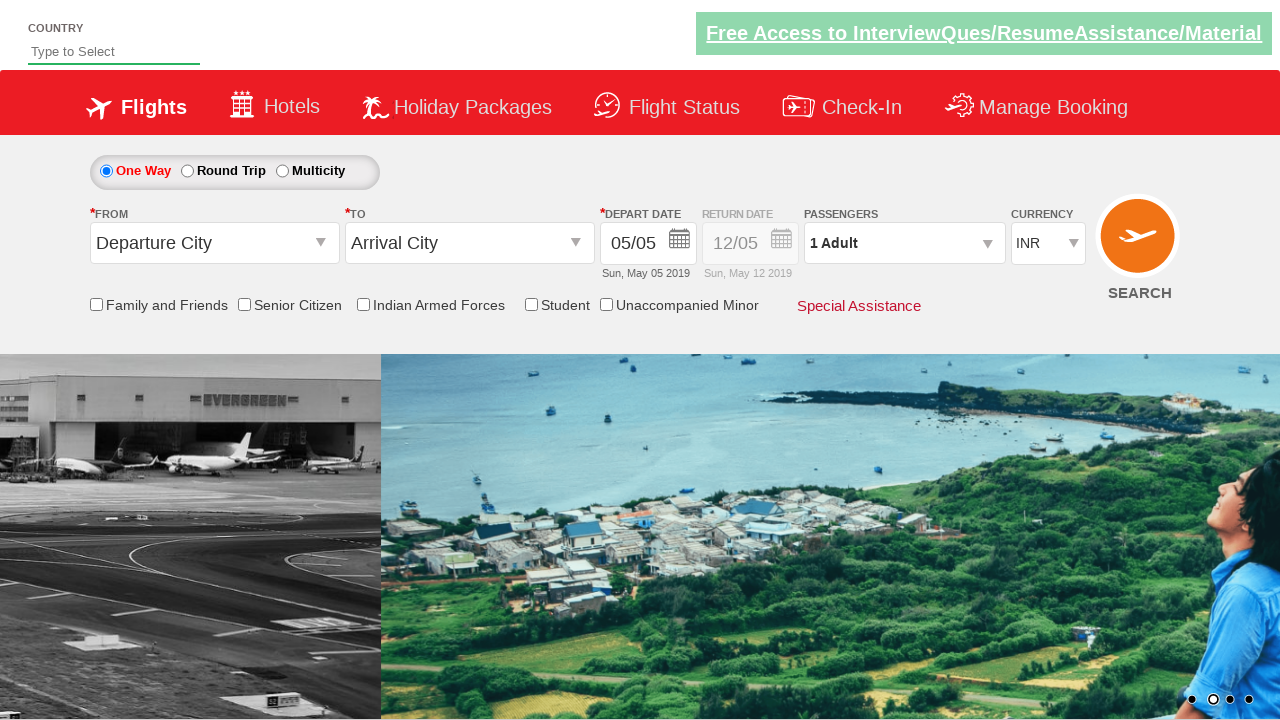

Clicked on passenger info dropdown to open it at (904, 243) on #divpaxinfo
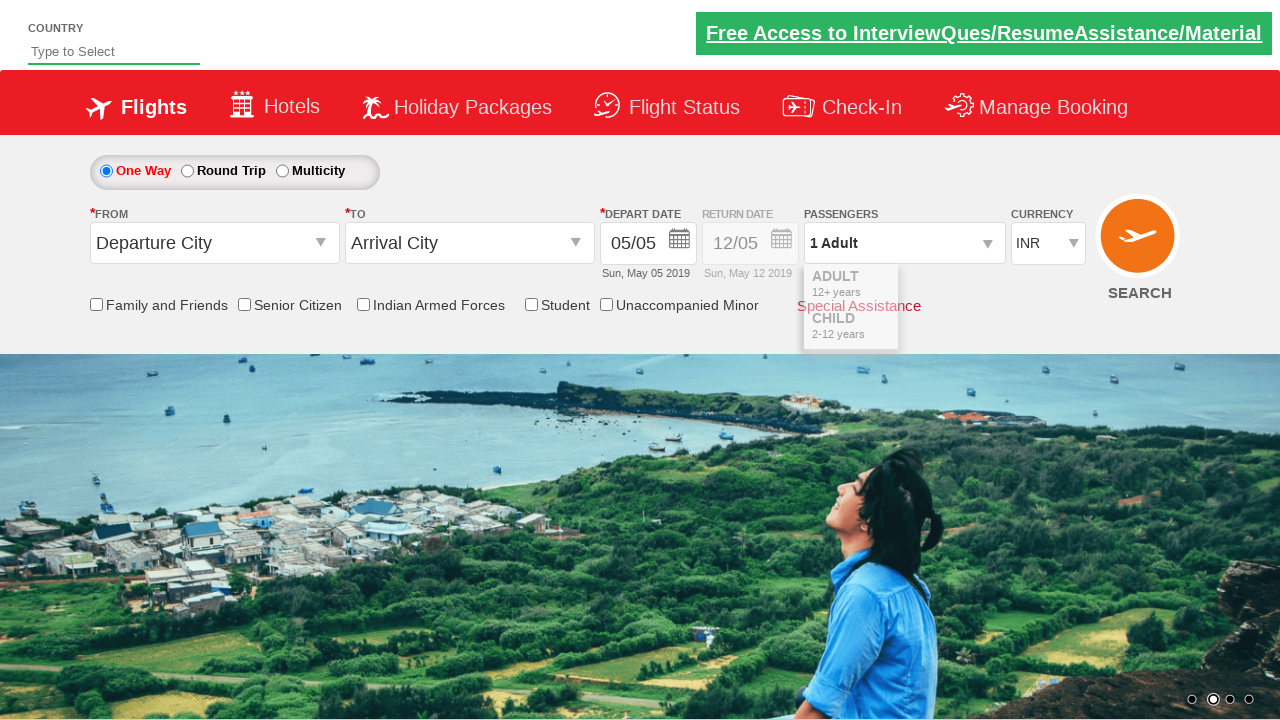

Clicked increase adult button (click 1 of 4) at (982, 288) on #hrefIncAdt
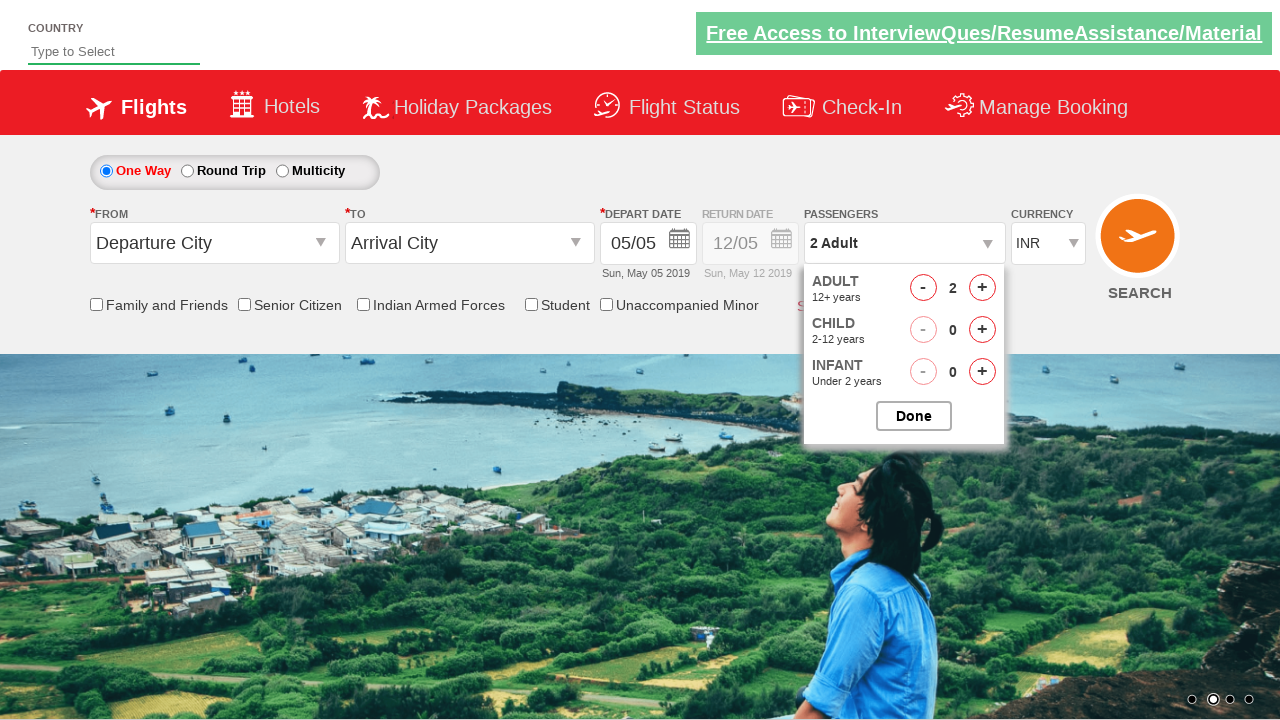

Clicked increase adult button (click 2 of 4) at (982, 288) on #hrefIncAdt
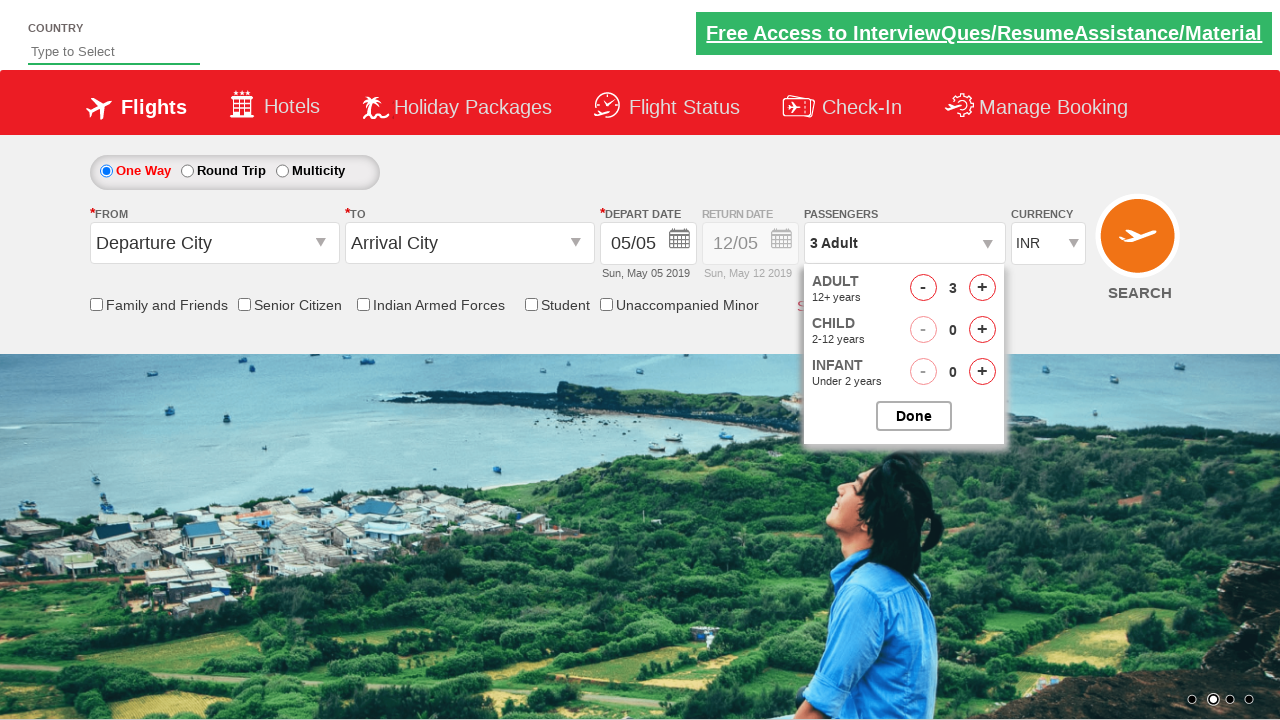

Clicked increase adult button (click 3 of 4) at (982, 288) on #hrefIncAdt
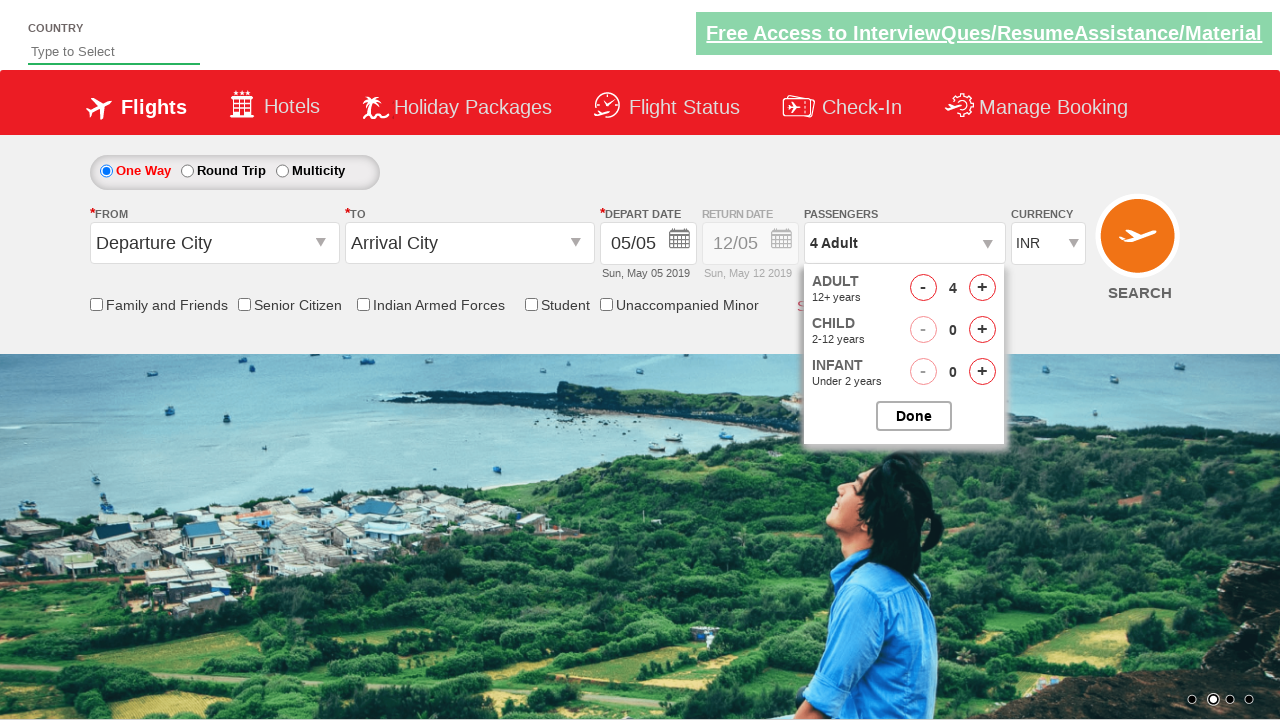

Clicked increase adult button (click 4 of 4) at (982, 288) on #hrefIncAdt
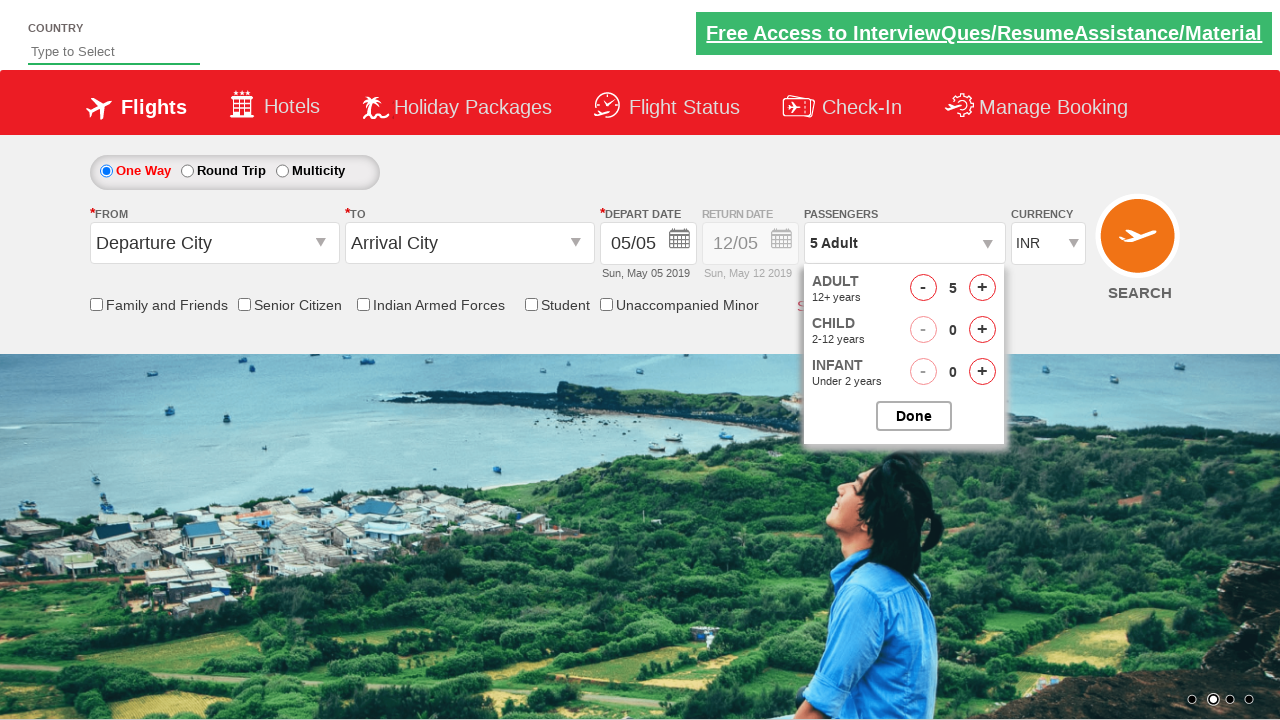

Clicked button to close passenger selection dropdown at (914, 416) on #btnclosepaxoption
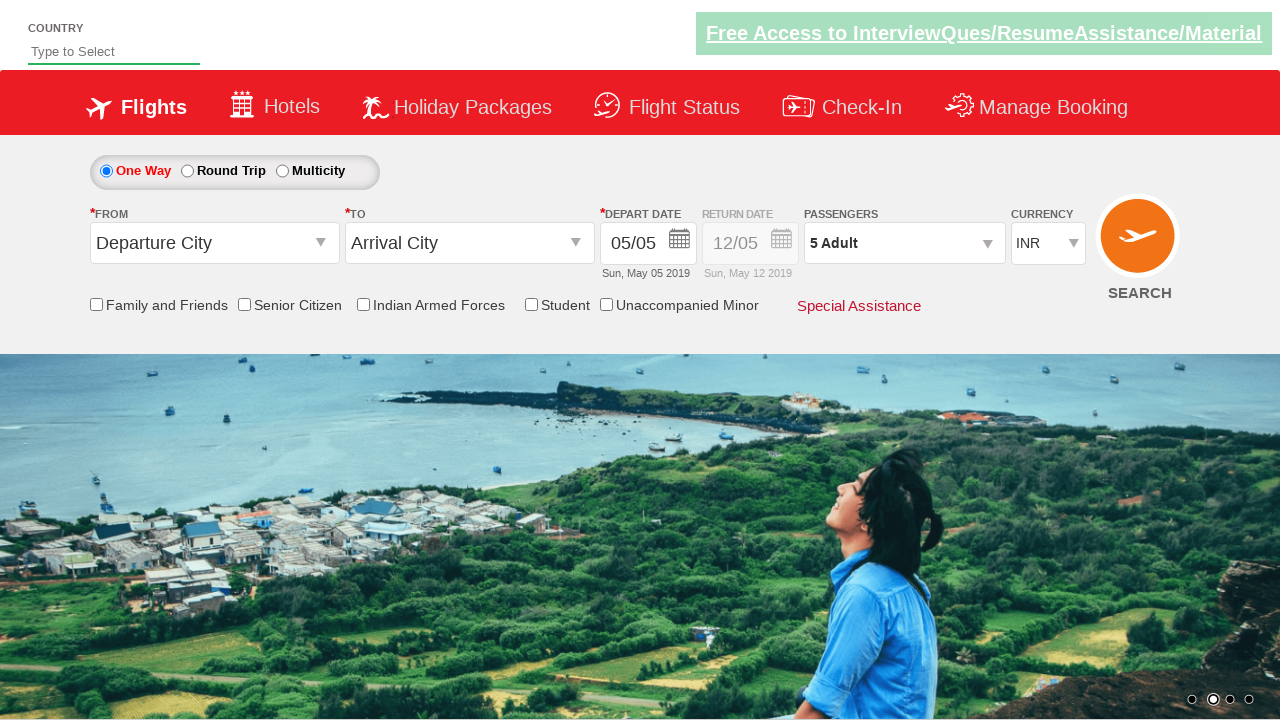

Retrieved passenger info text: 5 Adult
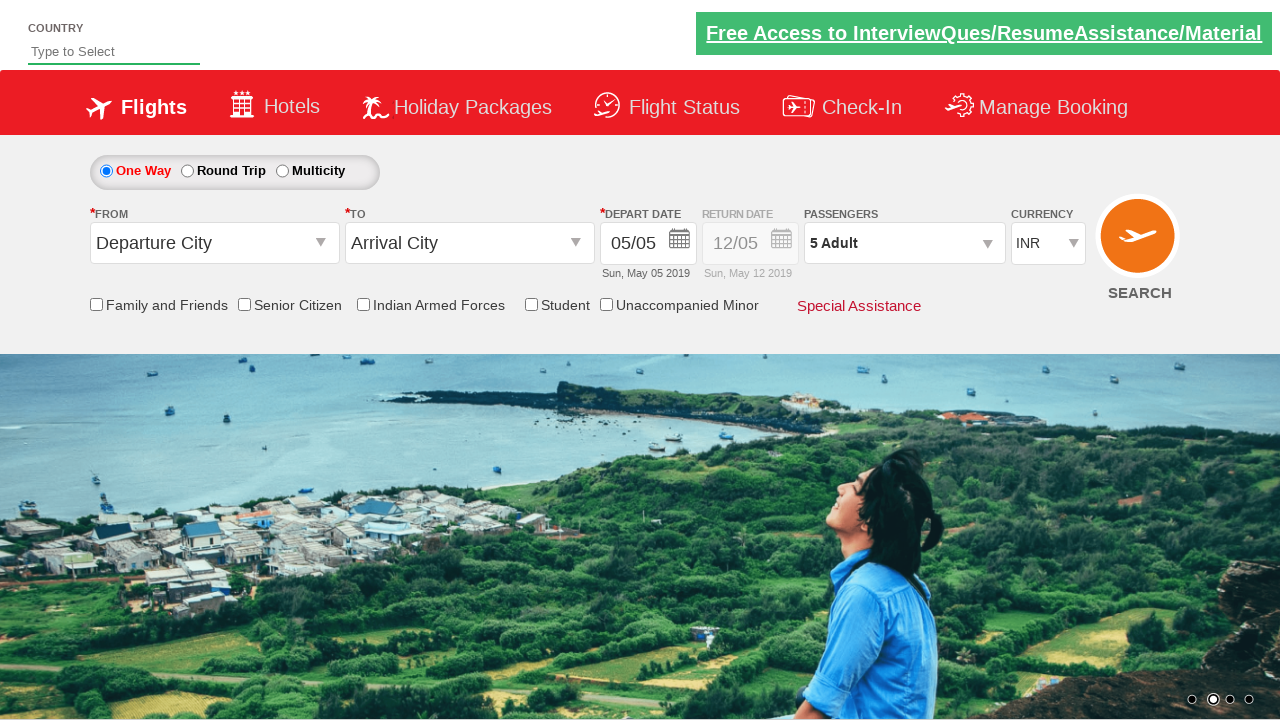

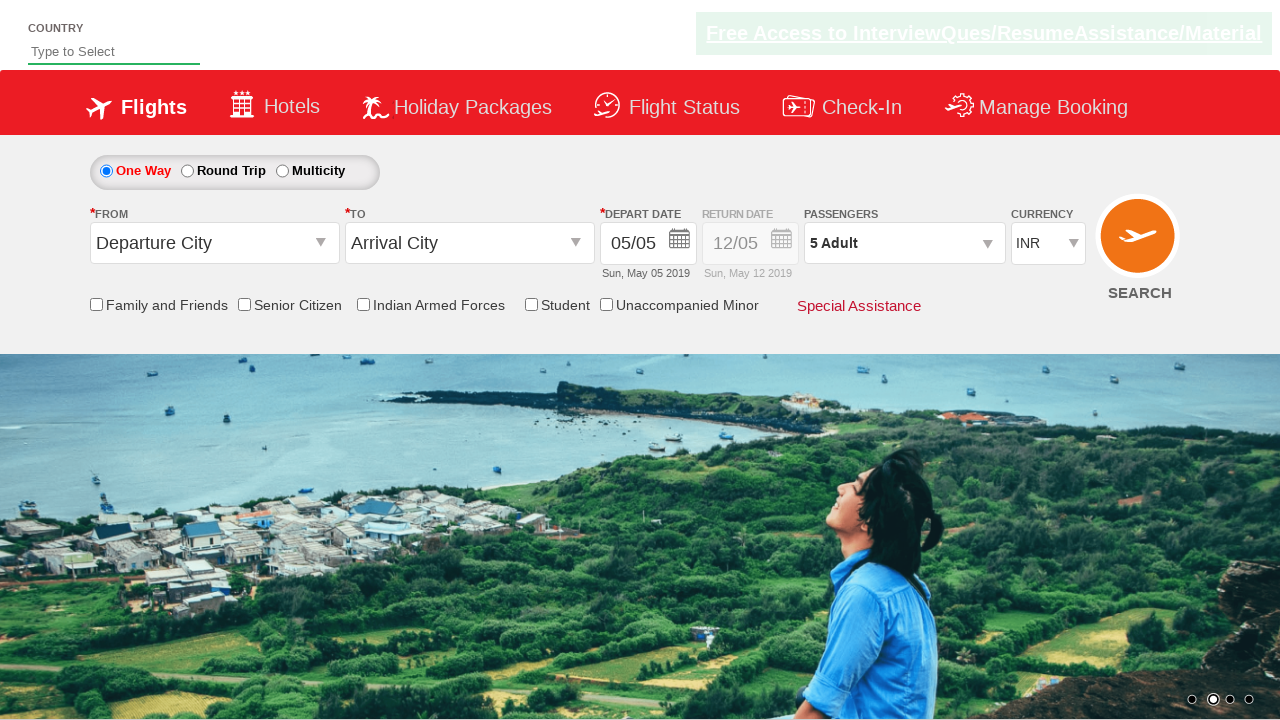